Tests a portfolio website by navigating through the JS section, interacting with a carousel, hovering over cards, and filling out a data entry form with name, surname, and age fields.

Starting URL: https://ramita-0.github.io/

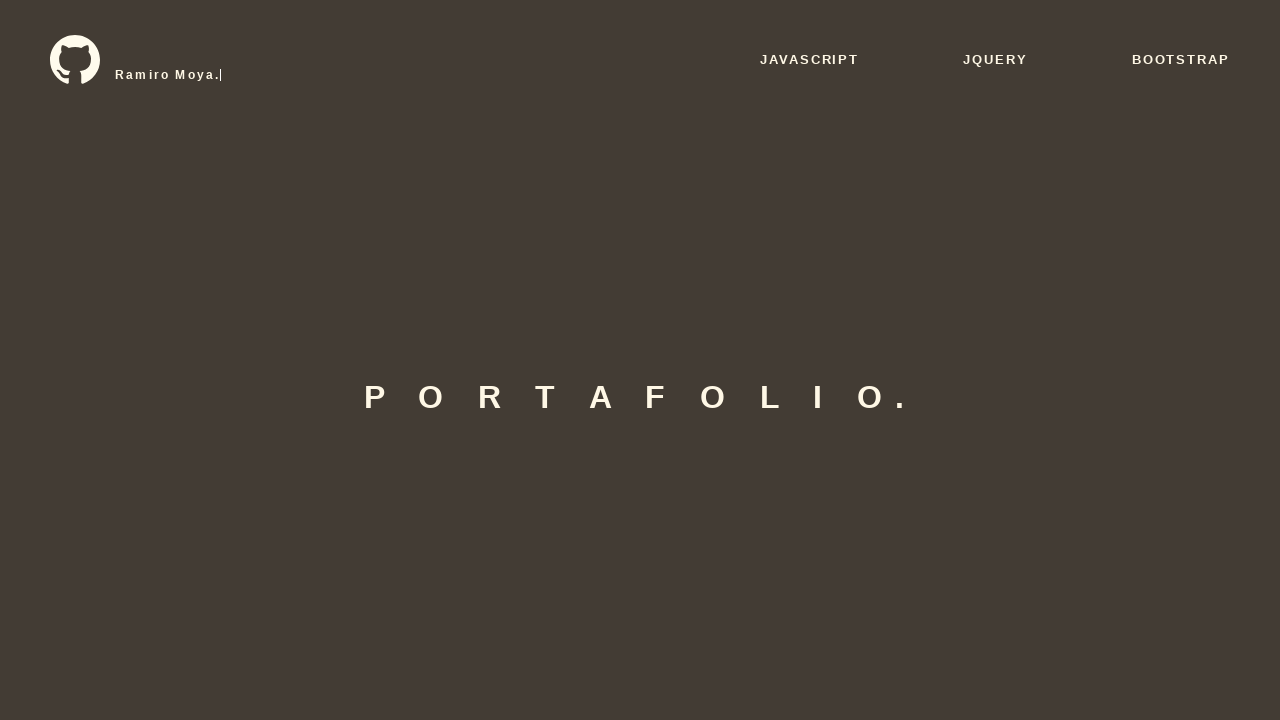

Hovered over JS navigation button at (810, 59) on xpath=/html/body/nav/ul/li[1]/a
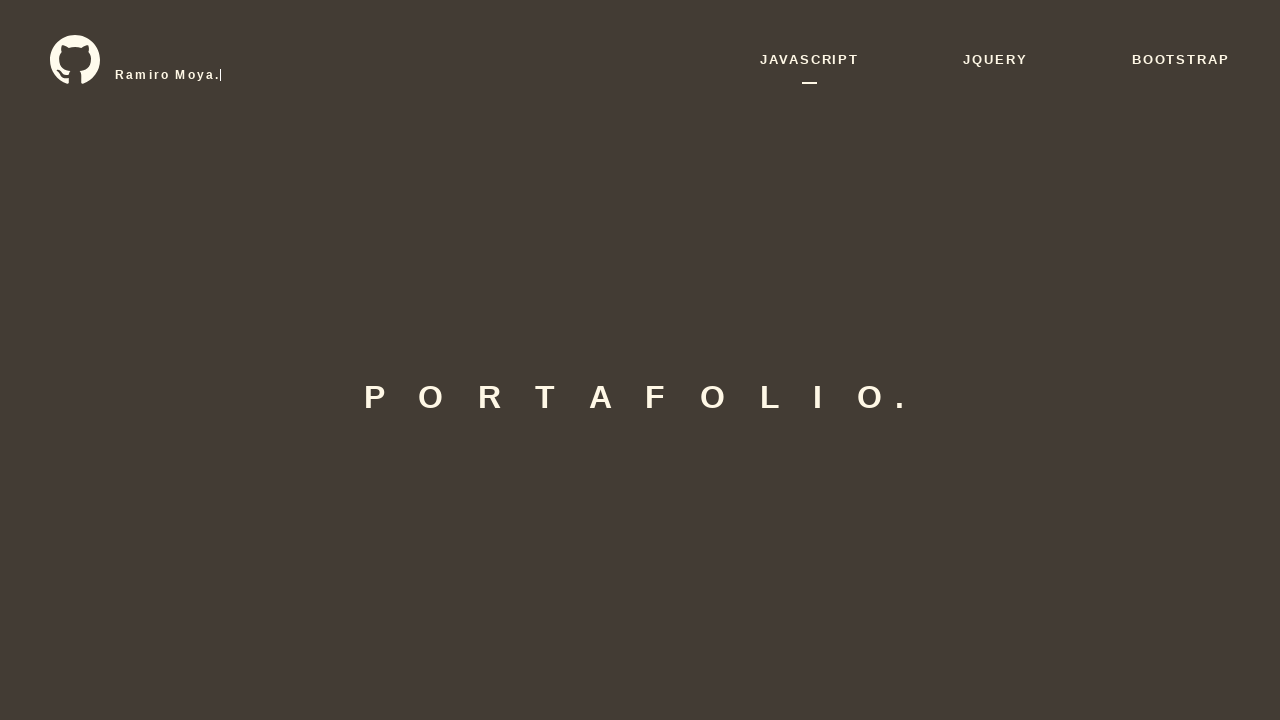

Waited 650ms for JS section to be ready
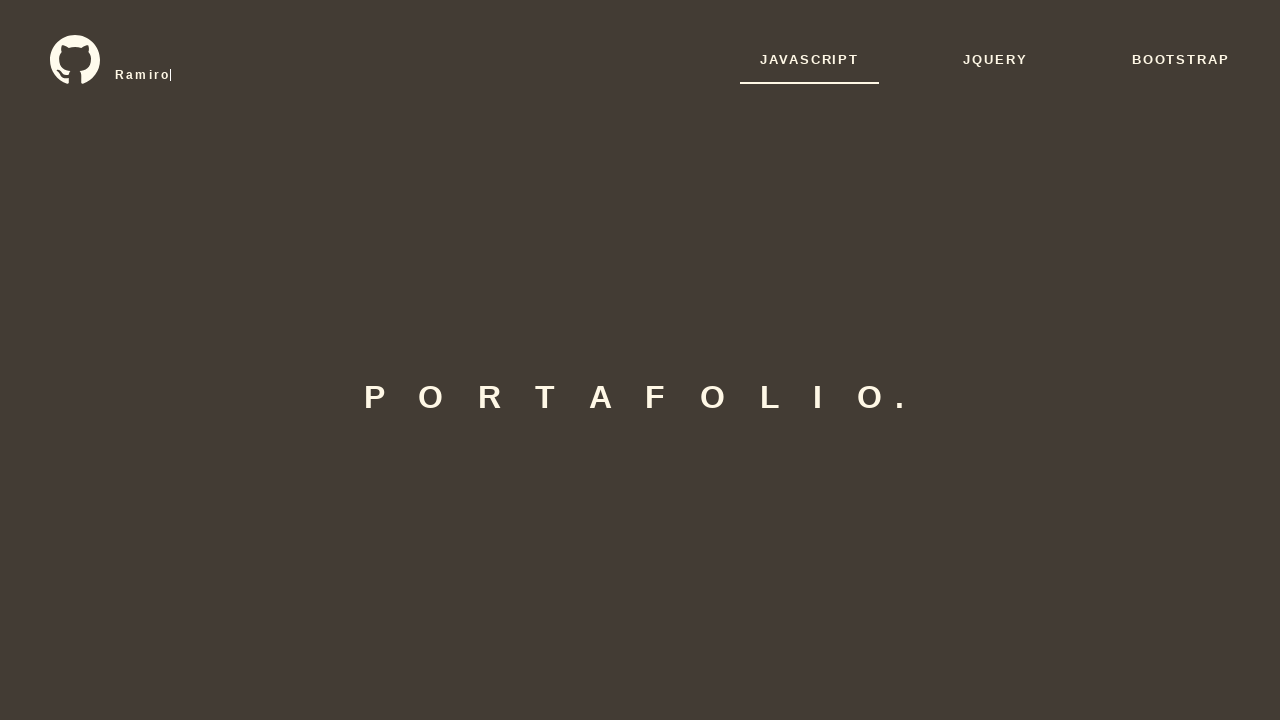

Clicked JS navigation button to enter JS section at (810, 59) on xpath=/html/body/nav/ul/li[1]/a
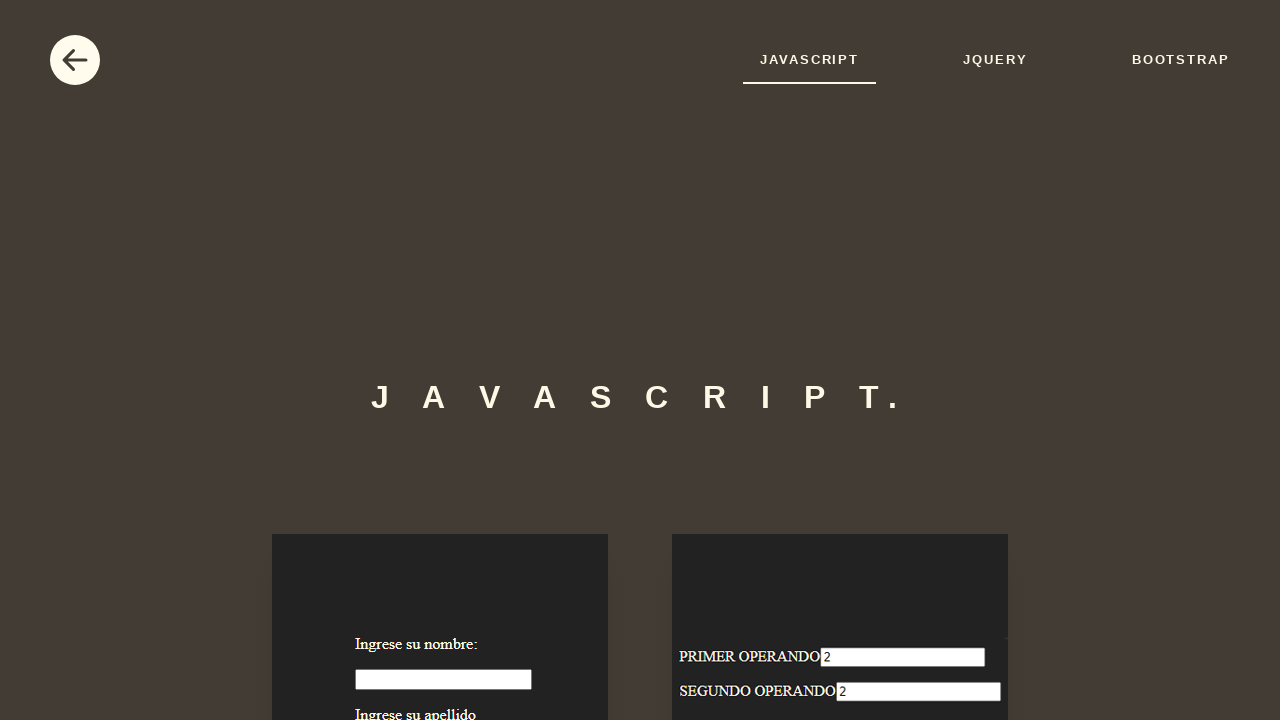

Waited 2000ms for JS section page to fully load
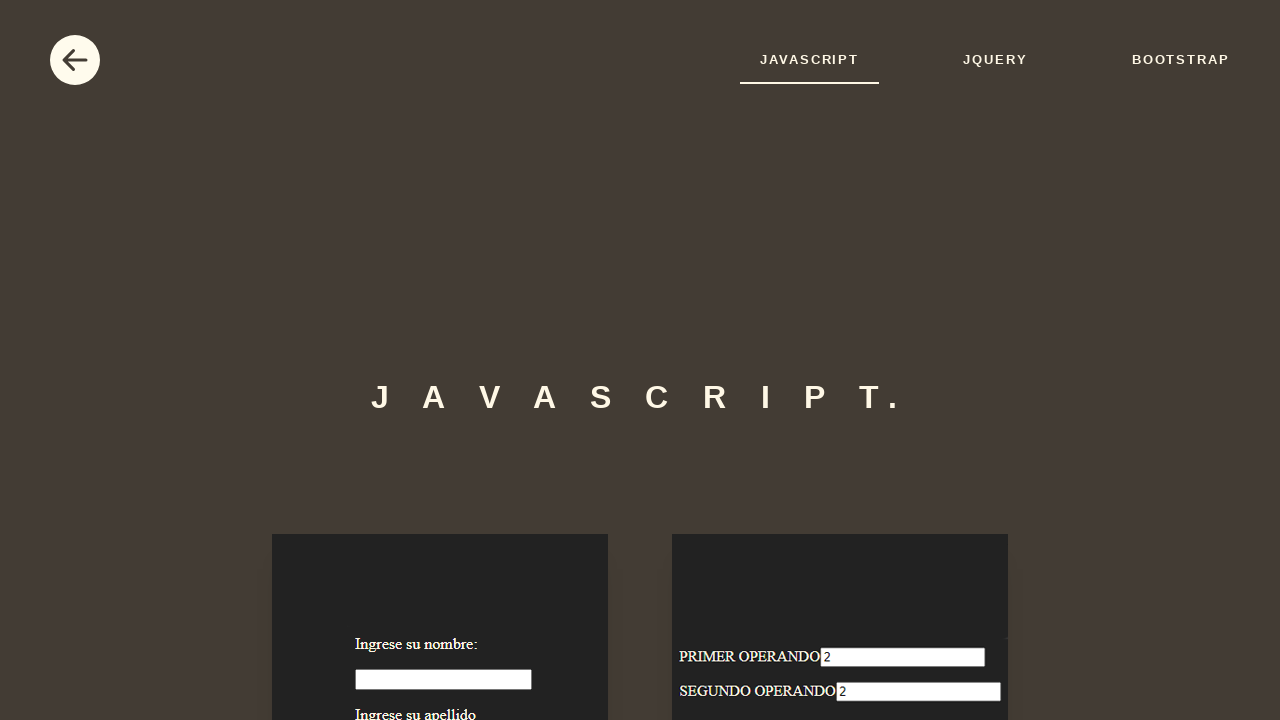

Clicked carousel previous button at (96, 361) on .carousel-control-prev-icon
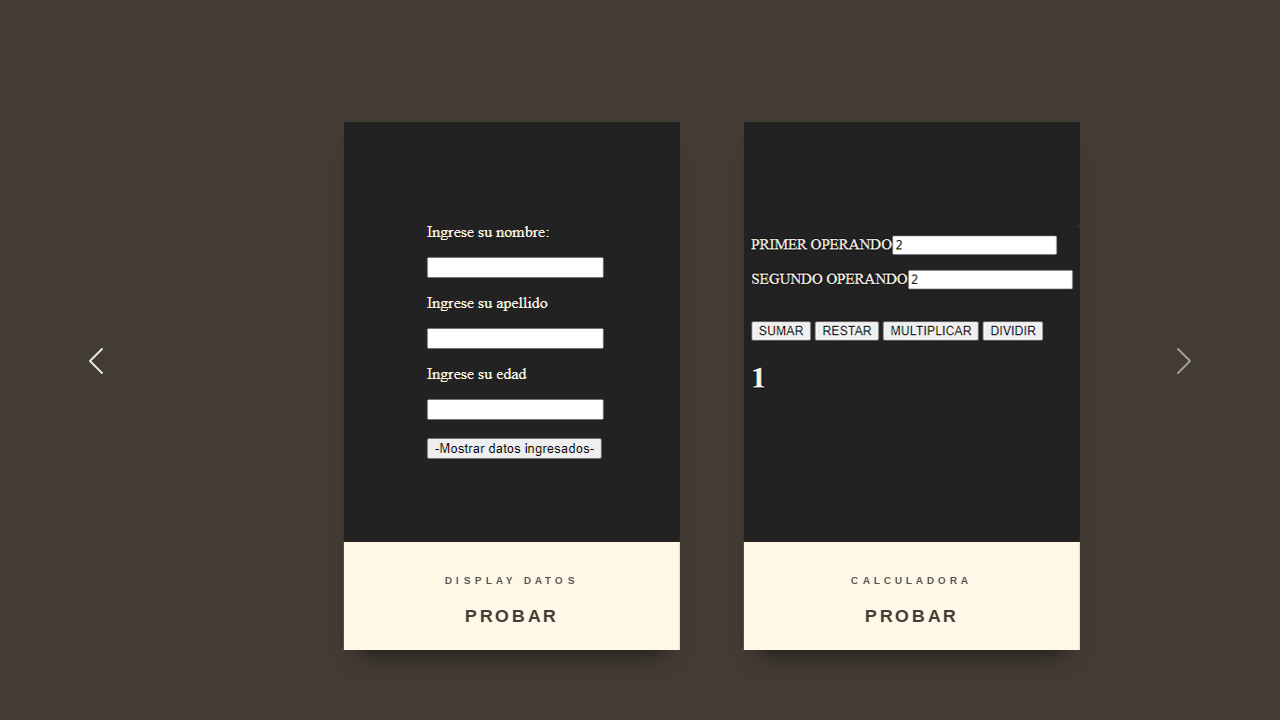

Waited 700ms for carousel to update
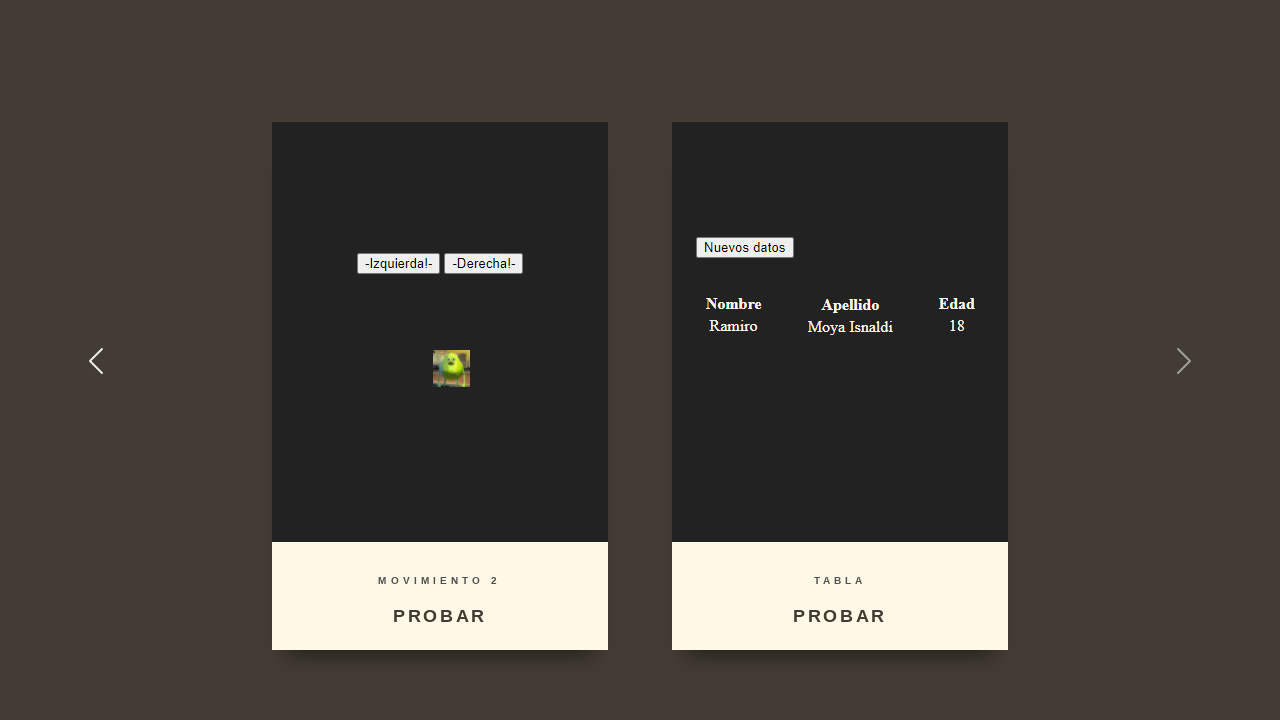

Hovered over first carousel card at (440, 565) on xpath=/html/body/div[2]/div/div[3]/div/div[1]/div[2]
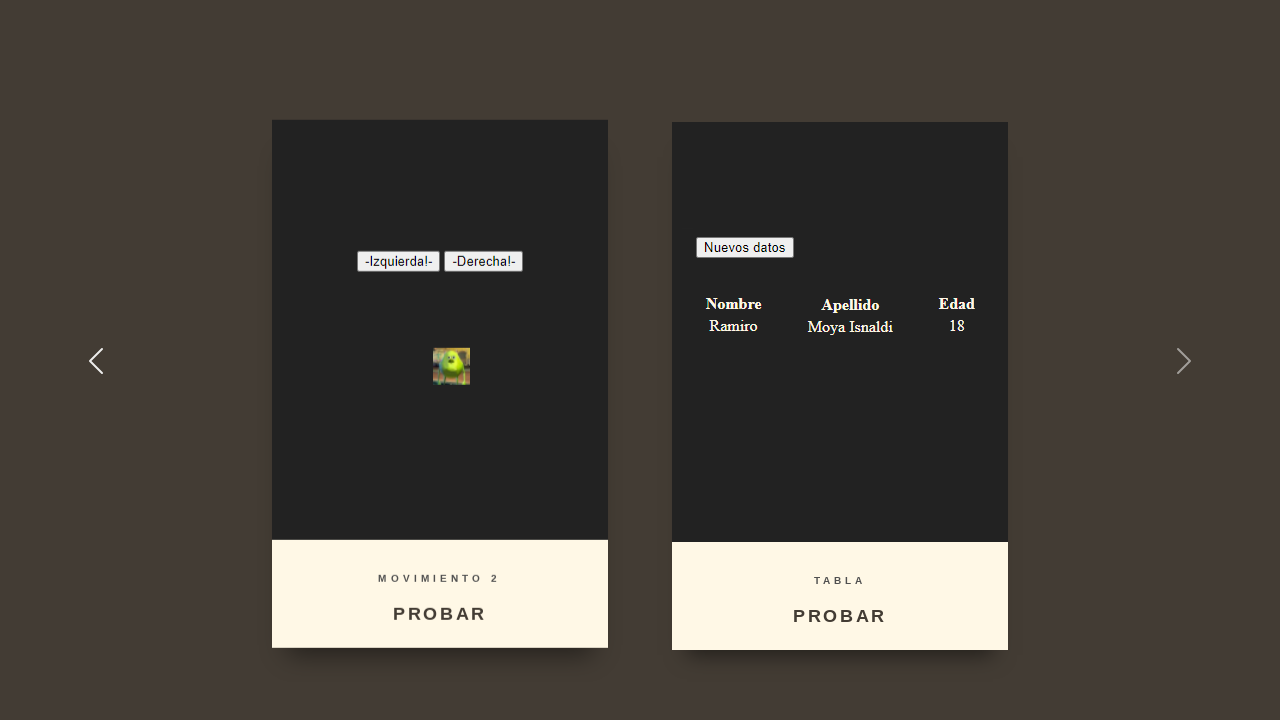

Waited 1500ms before hovering next card
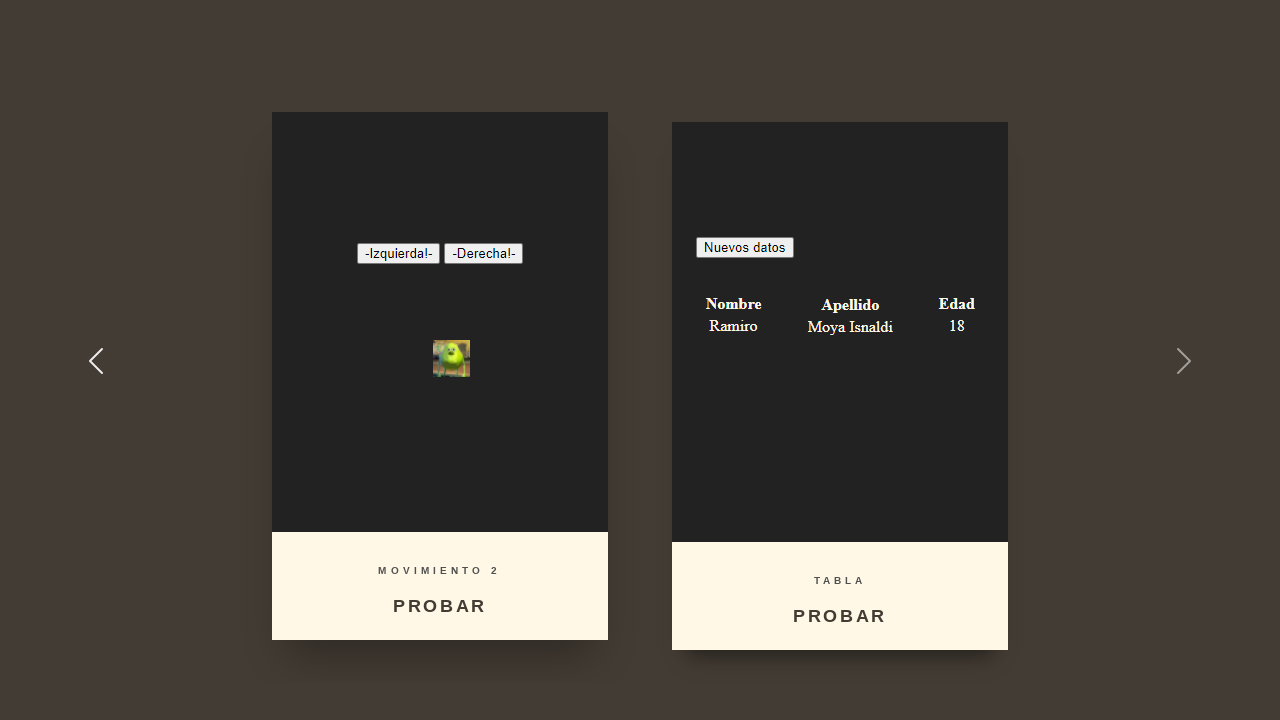

Hovered over second carousel card at (840, 565) on xpath=/html/body/div[2]/div/div[3]/div/div[2]/div[2]
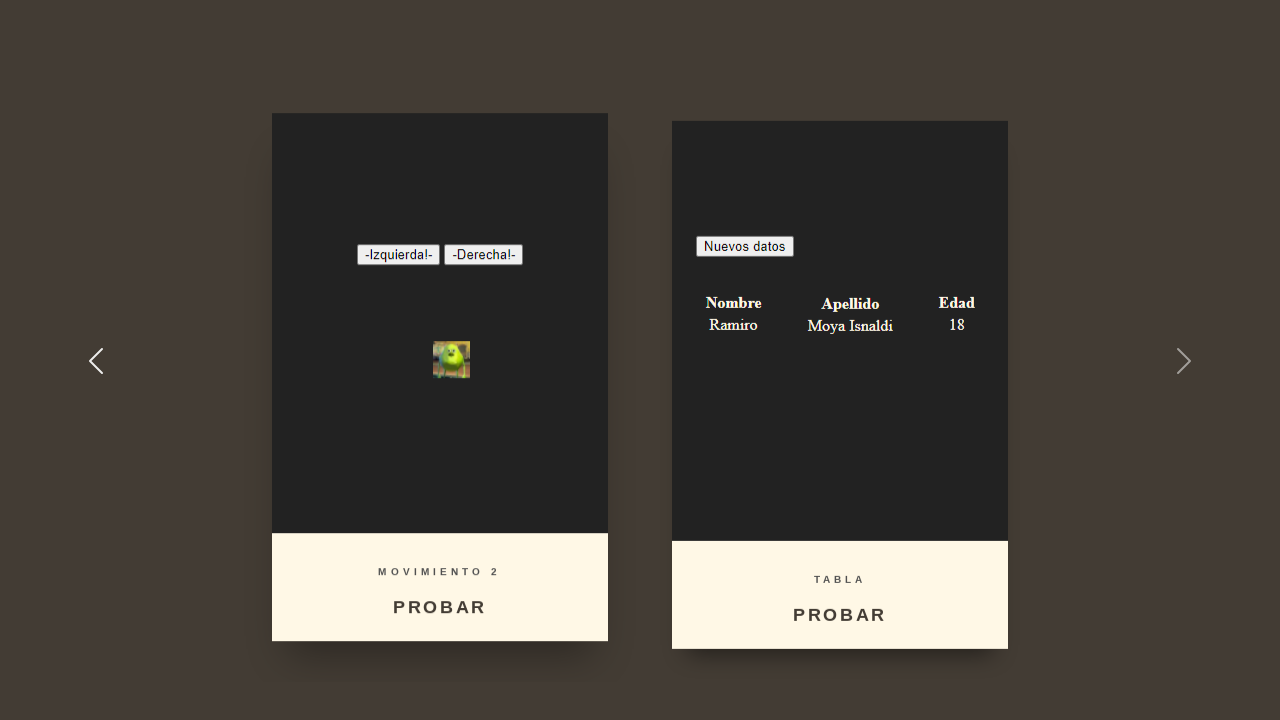

Waited 1000ms before hovering try button
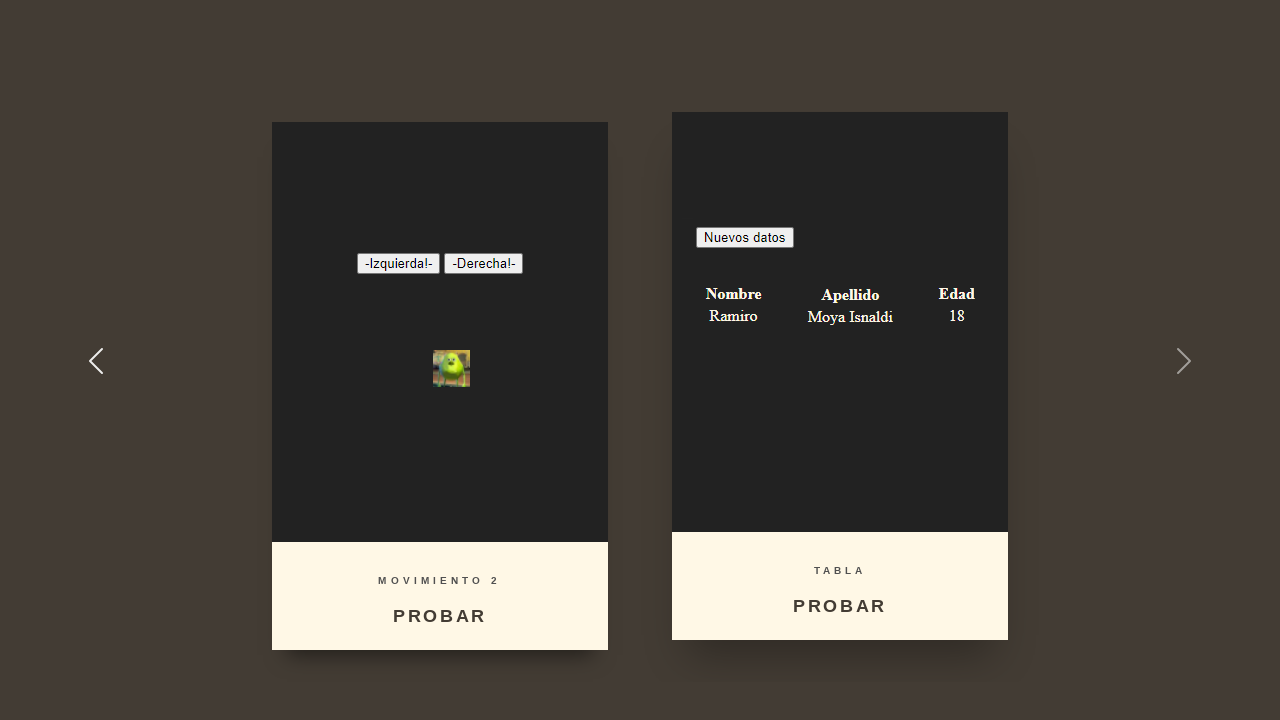

Hovered over try button on second card at (840, 608) on xpath=/html/body/div[2]/div/div[3]/div/div[2]/div[3]/a
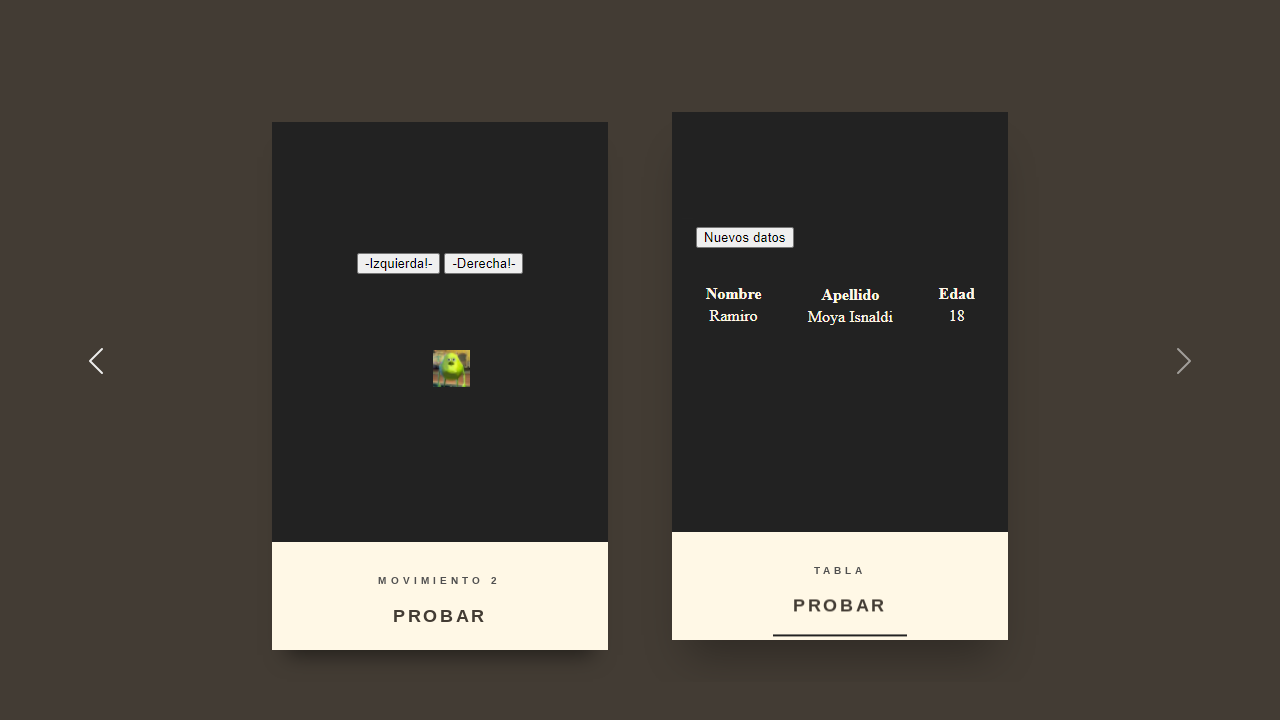

Waited 500ms before clicking try button
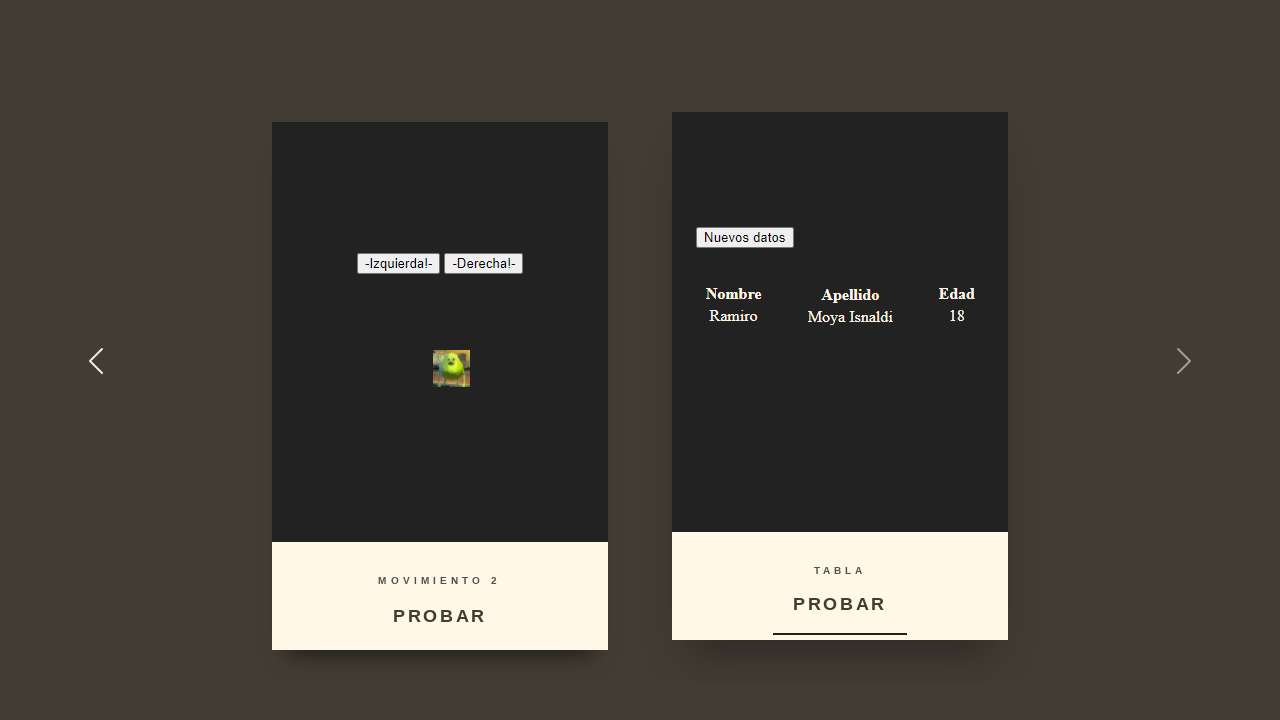

Clicked try button to enter data loading section at (840, 606) on xpath=/html/body/div[2]/div/div[3]/div/div[2]/div[3]/a
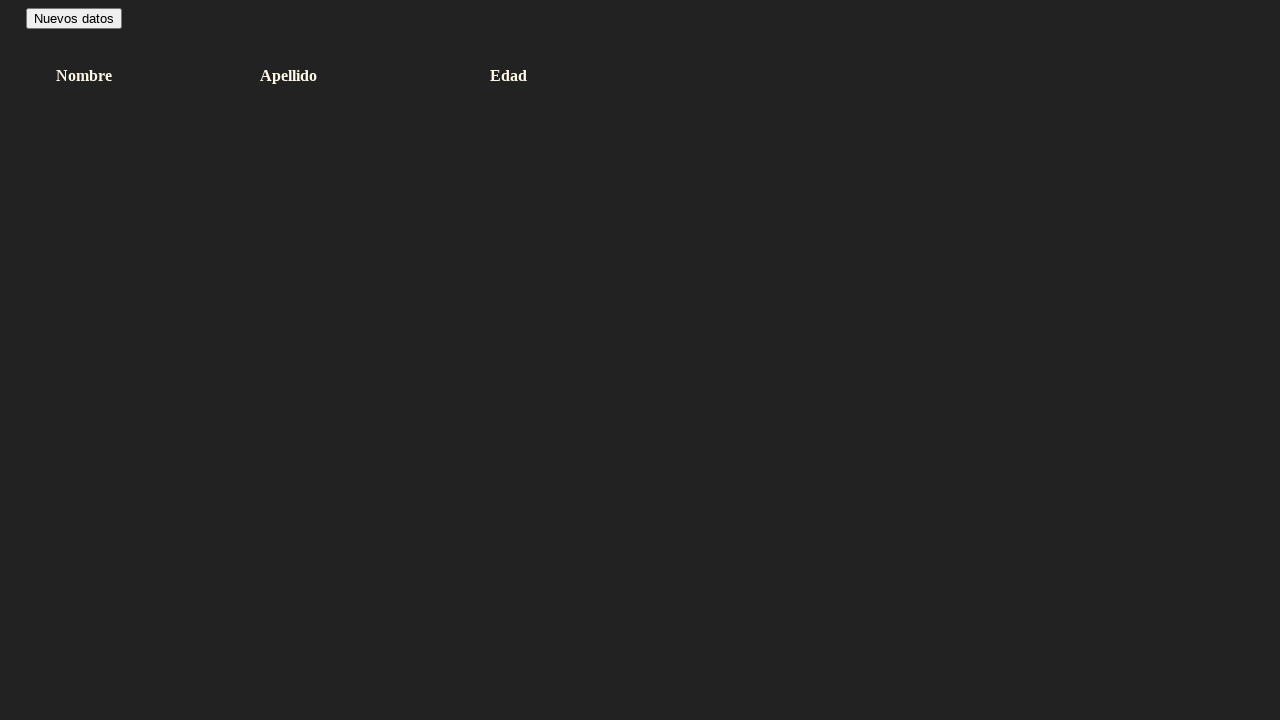

Waited 1000ms for data loading section to load
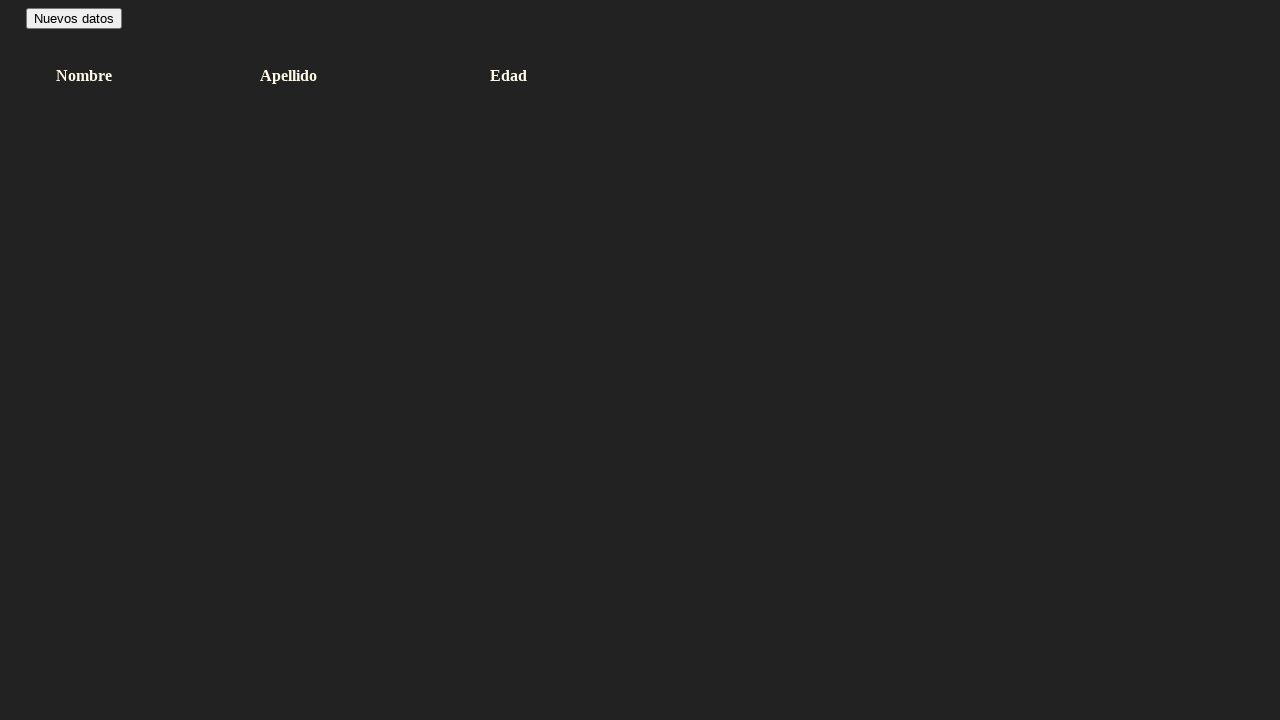

Clicked 'new data' button at (74, 18) on #nuevosDatos
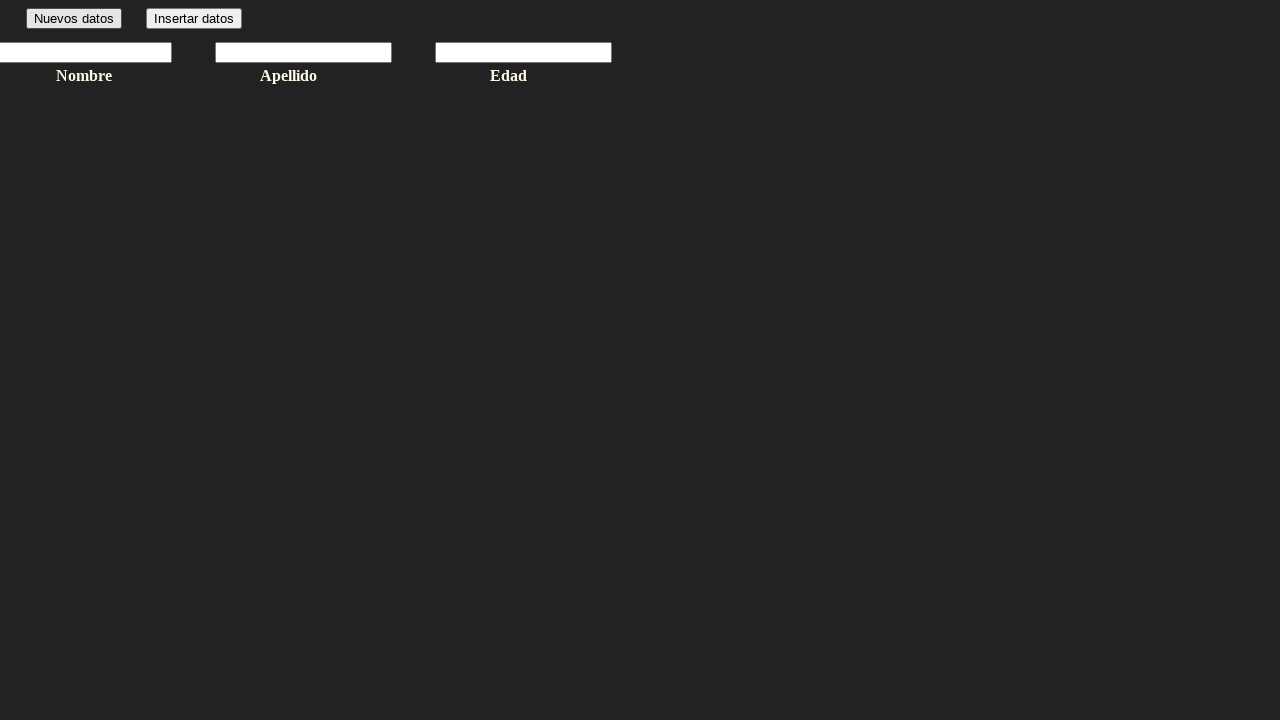

Waited 200ms for form to be ready
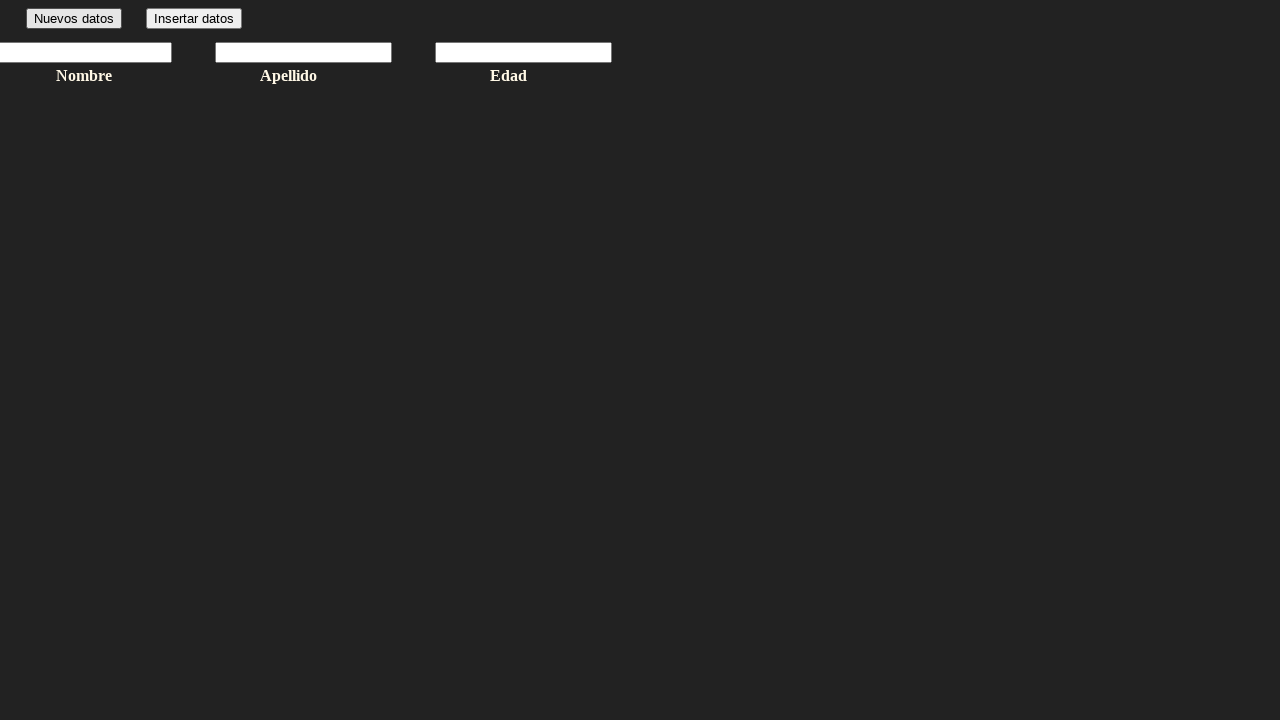

Filled name field with 'Ramiro' on #input1
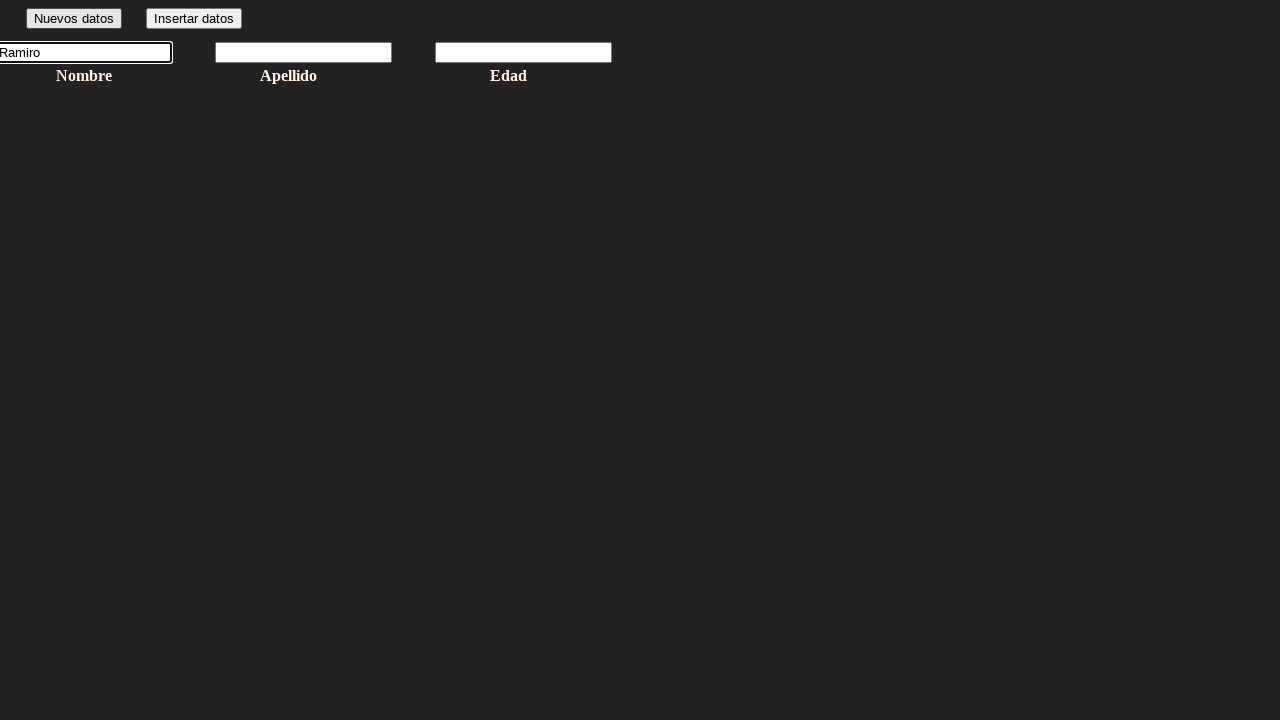

Waited 1000ms before filling surname field
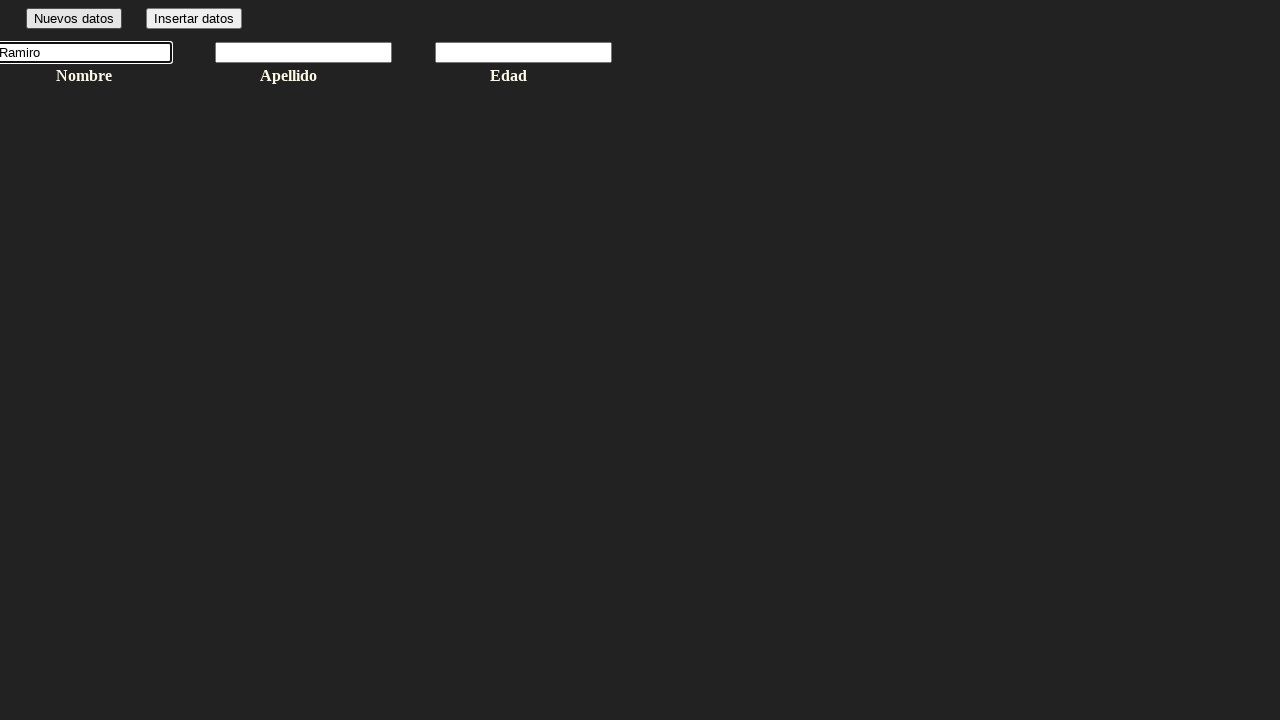

Filled surname field with 'Moya' on #input2
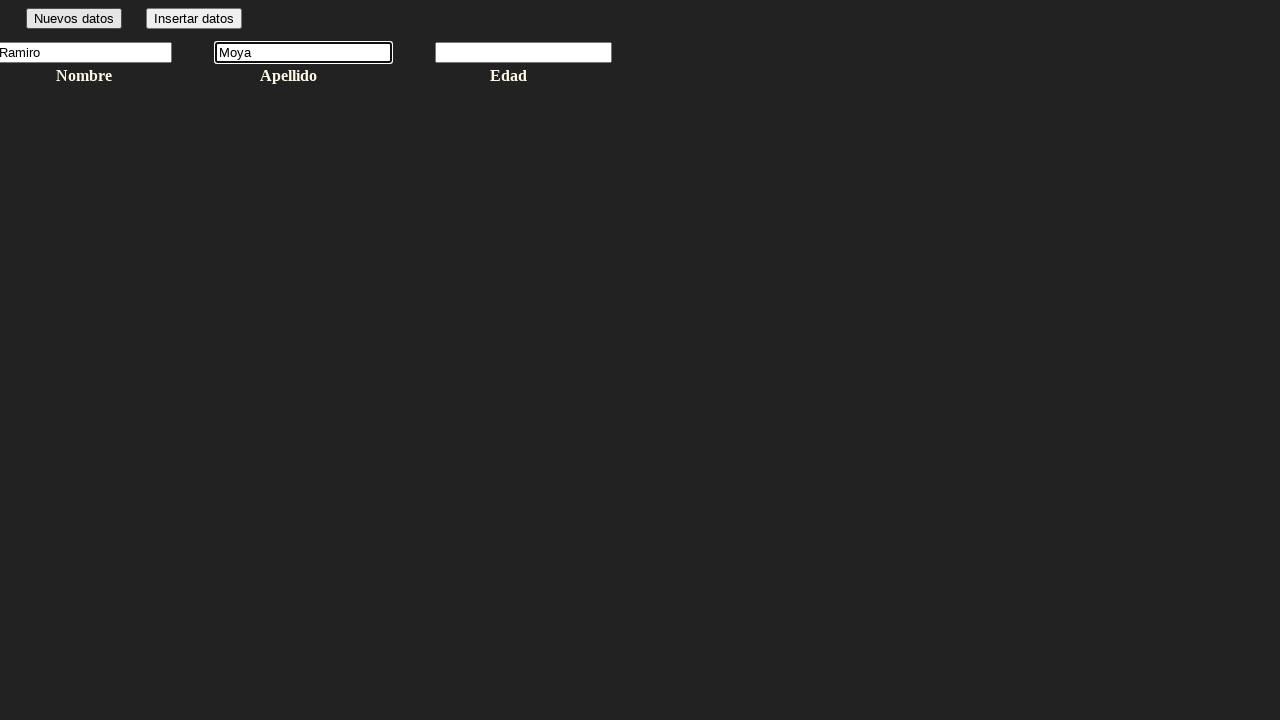

Waited 1000ms before filling age field
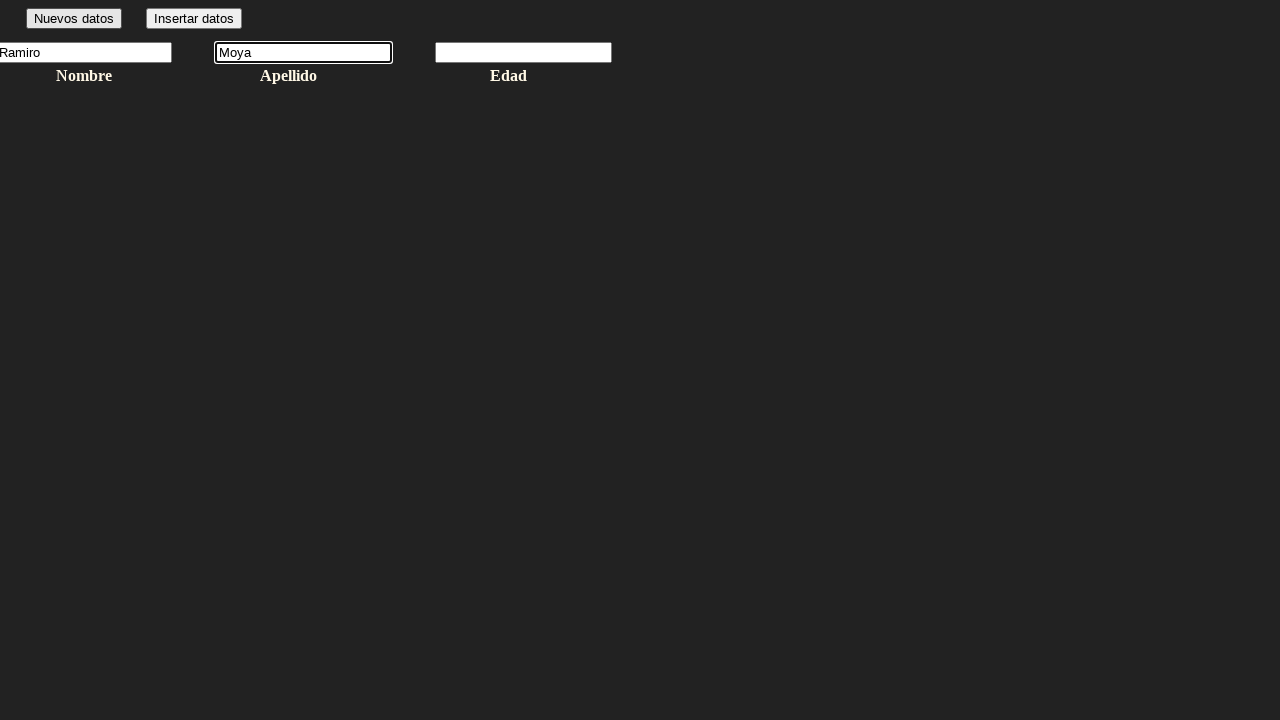

Filled age field with '19' on #input3
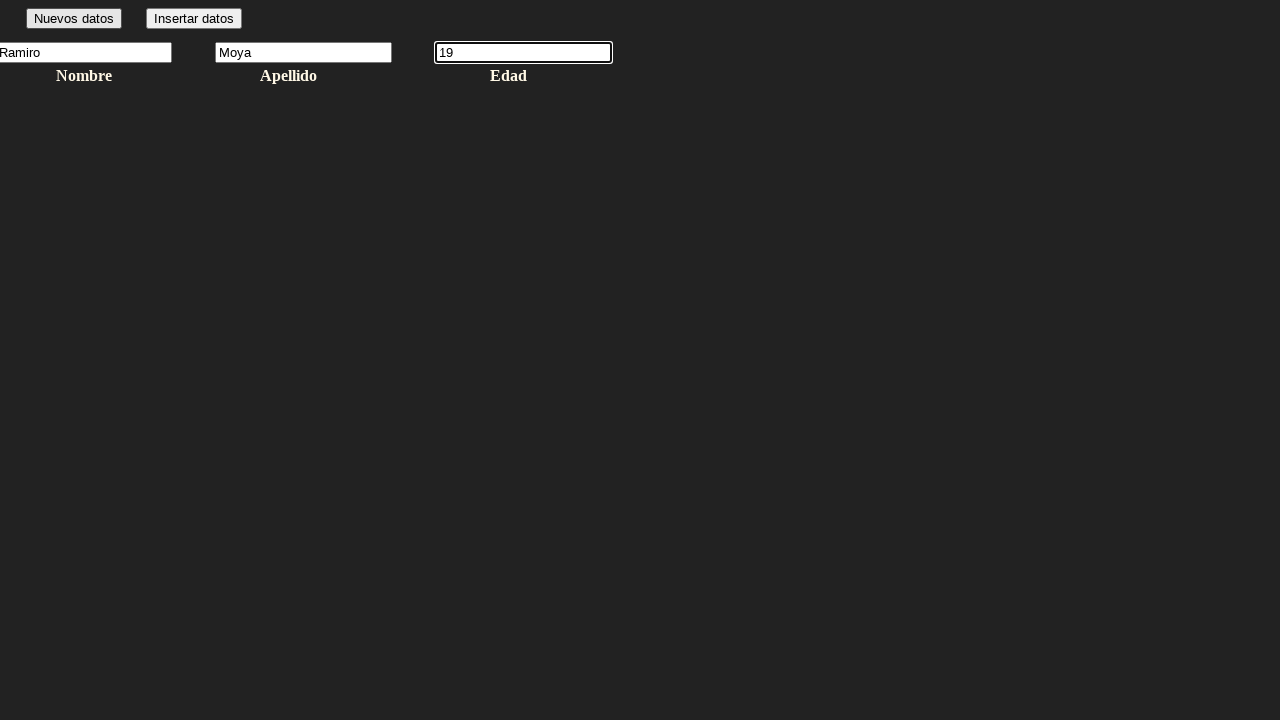

Clicked submit button to insert data at (194, 18) on #insertarDatos
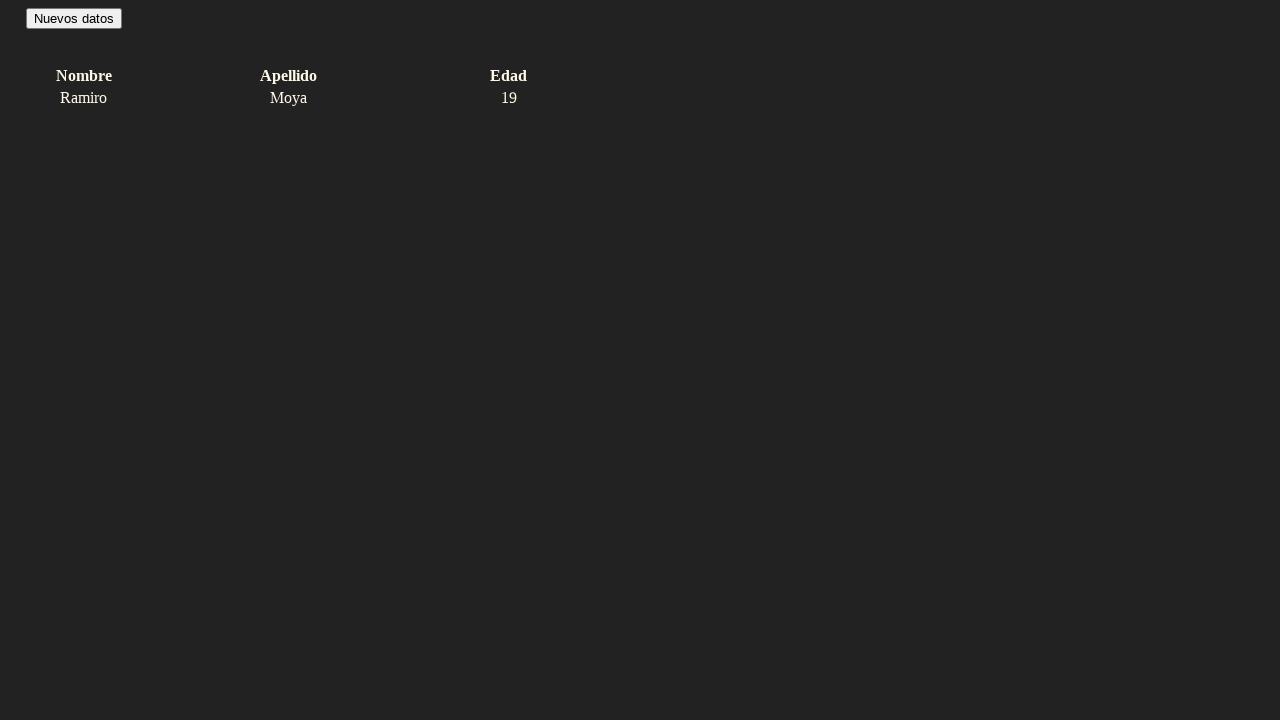

Waited 1500ms after form submission
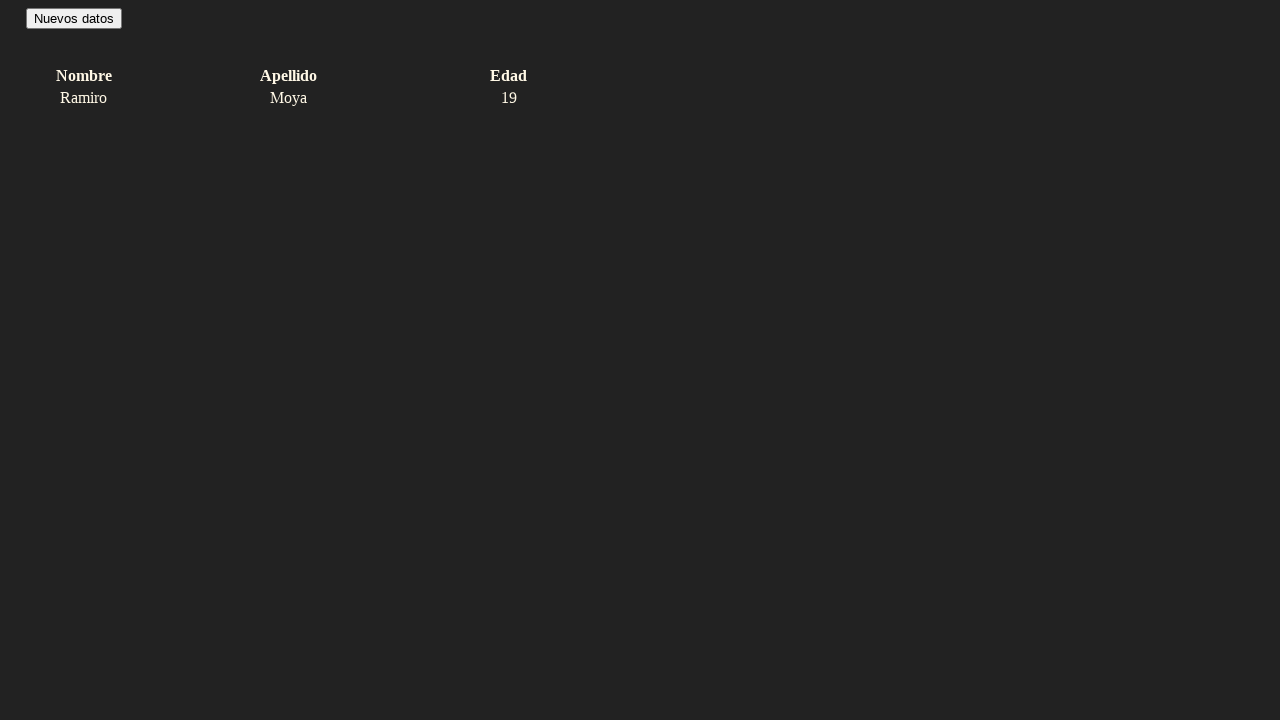

Navigated back from data loading section
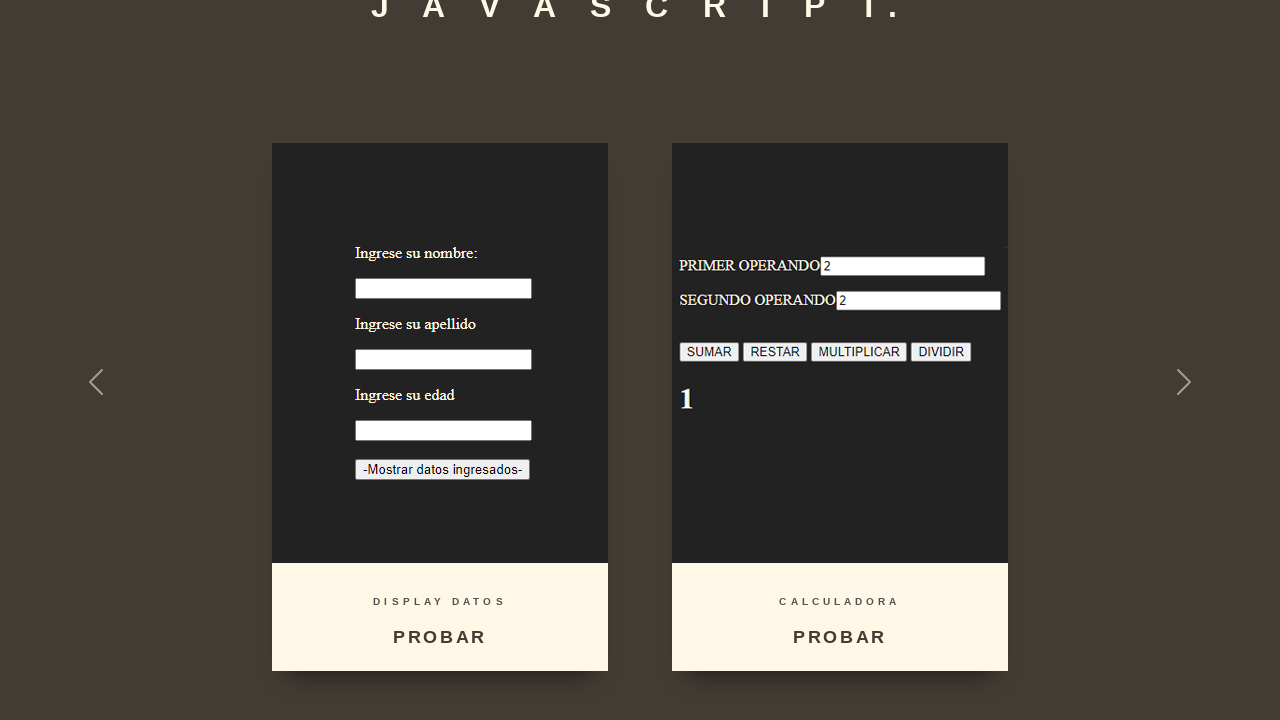

Navigated back to portfolio landing page
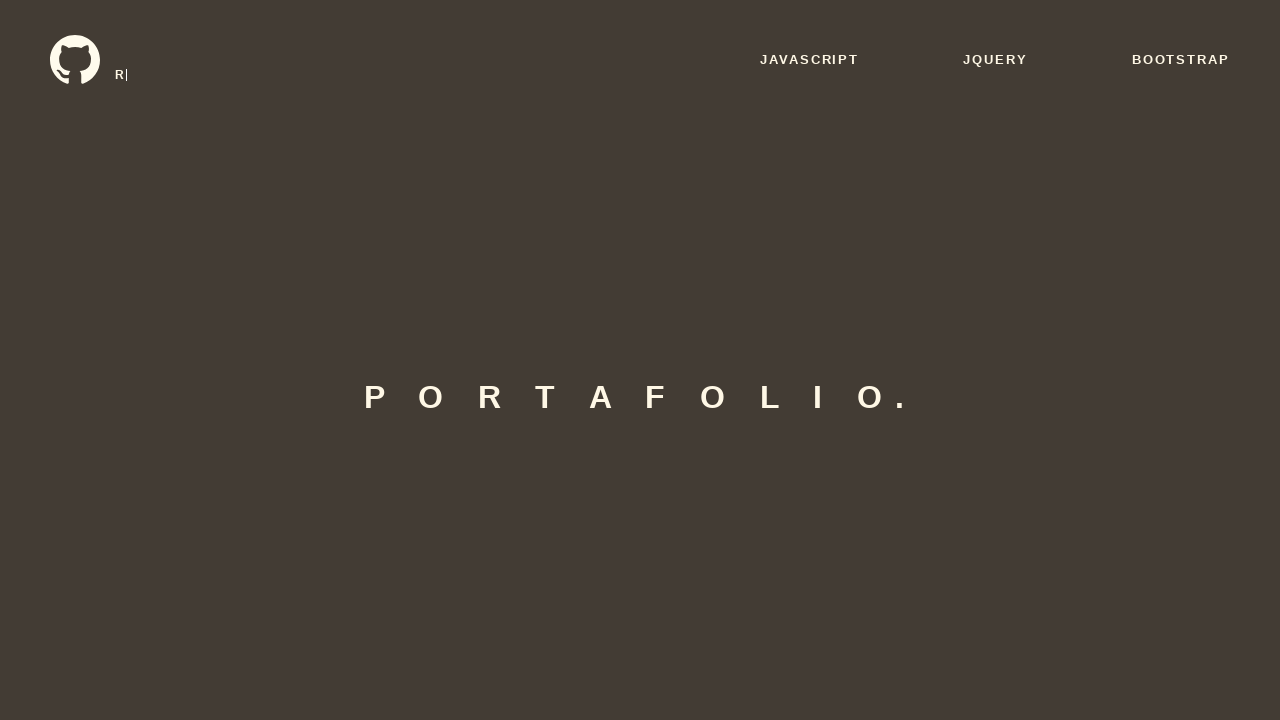

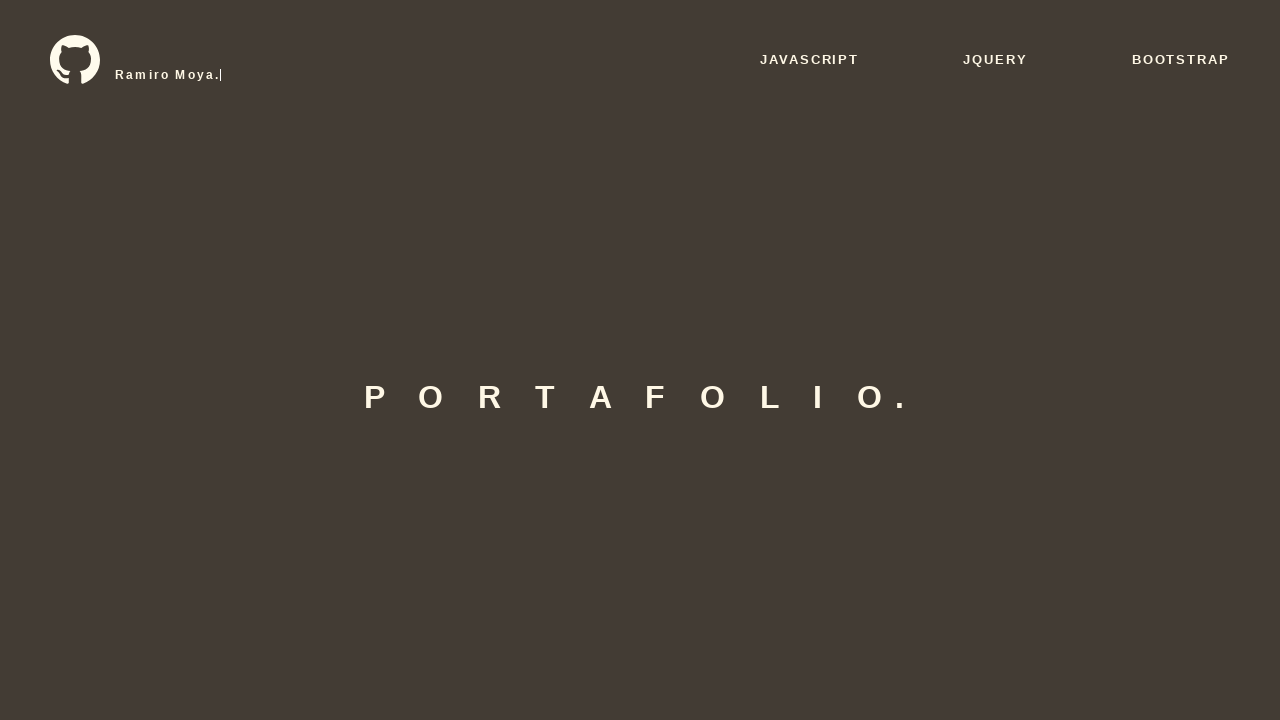